Tests that Clear completed button is hidden when no items are completed

Starting URL: https://demo.playwright.dev/todomvc

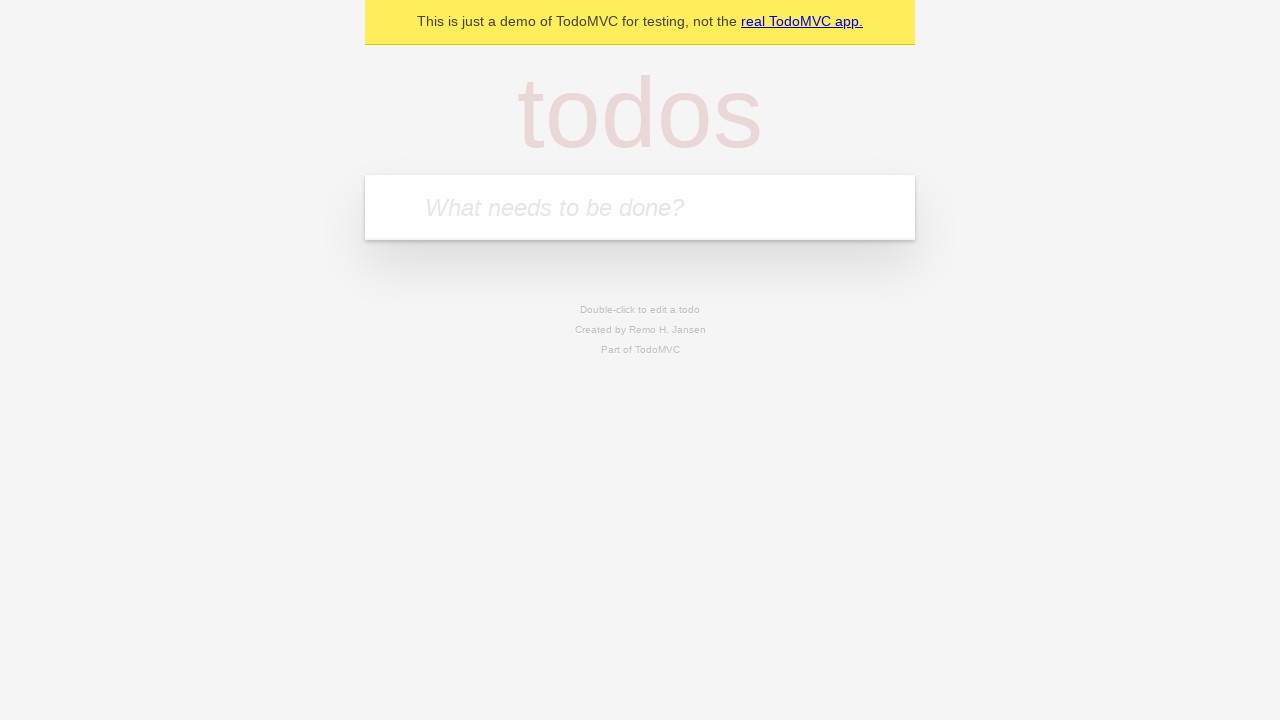

Filled todo input with 'buy some cheese' on internal:attr=[placeholder="What needs to be done?"i]
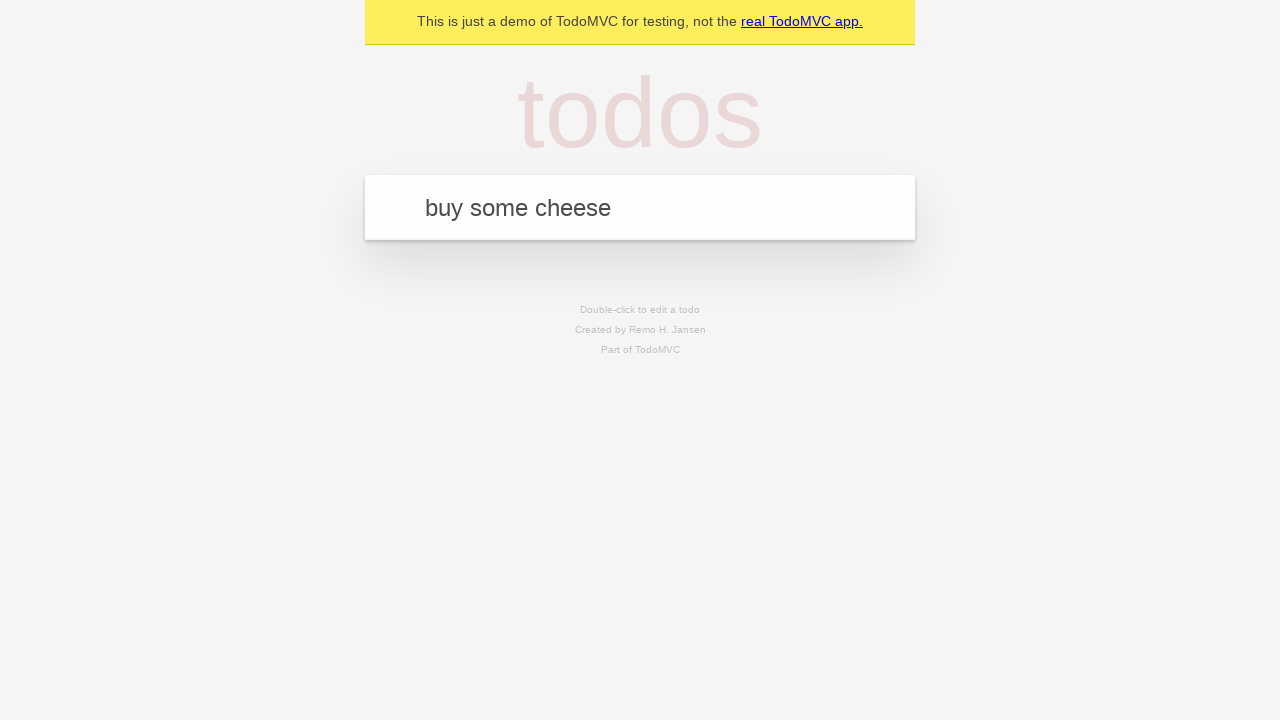

Pressed Enter to add first todo item on internal:attr=[placeholder="What needs to be done?"i]
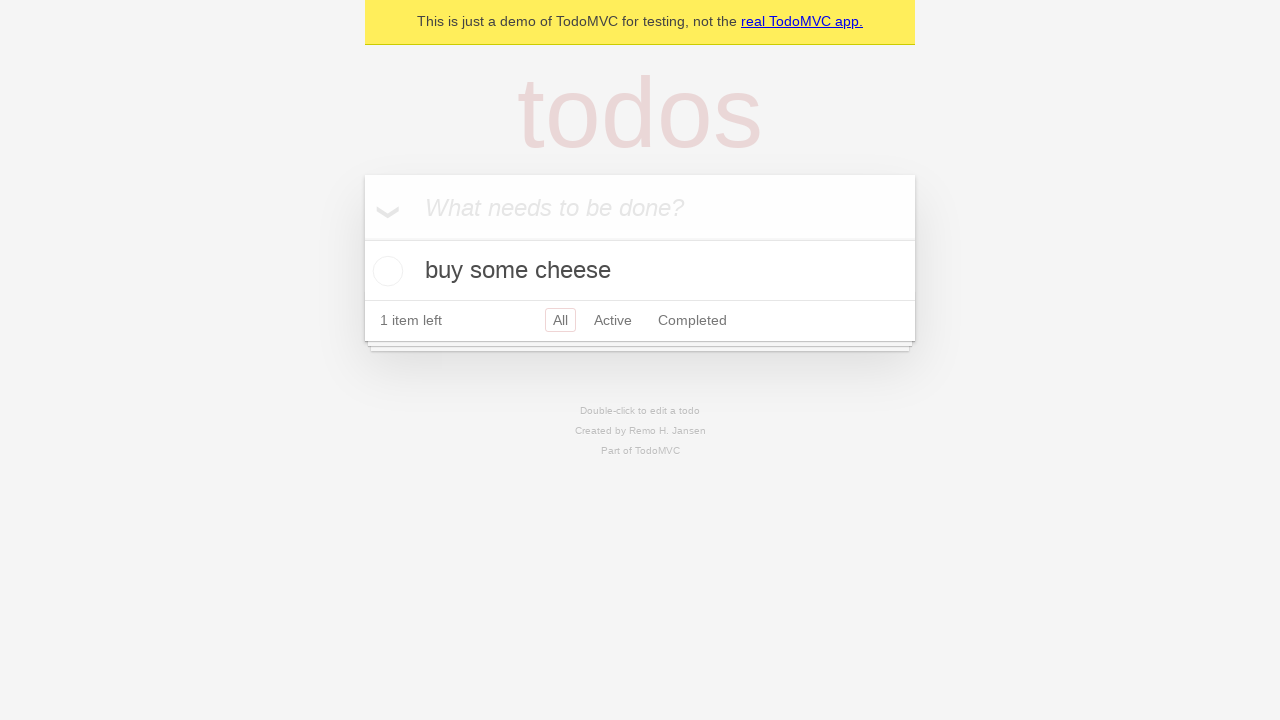

Filled todo input with 'feed the cat' on internal:attr=[placeholder="What needs to be done?"i]
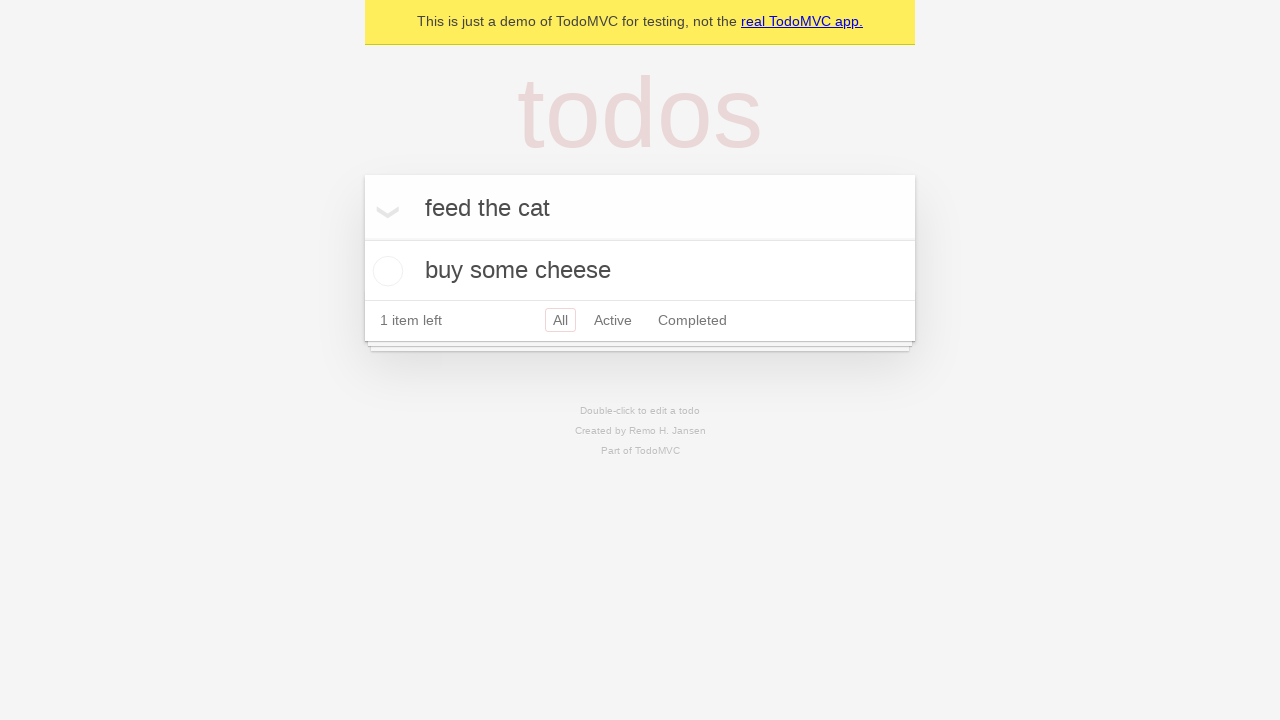

Pressed Enter to add second todo item on internal:attr=[placeholder="What needs to be done?"i]
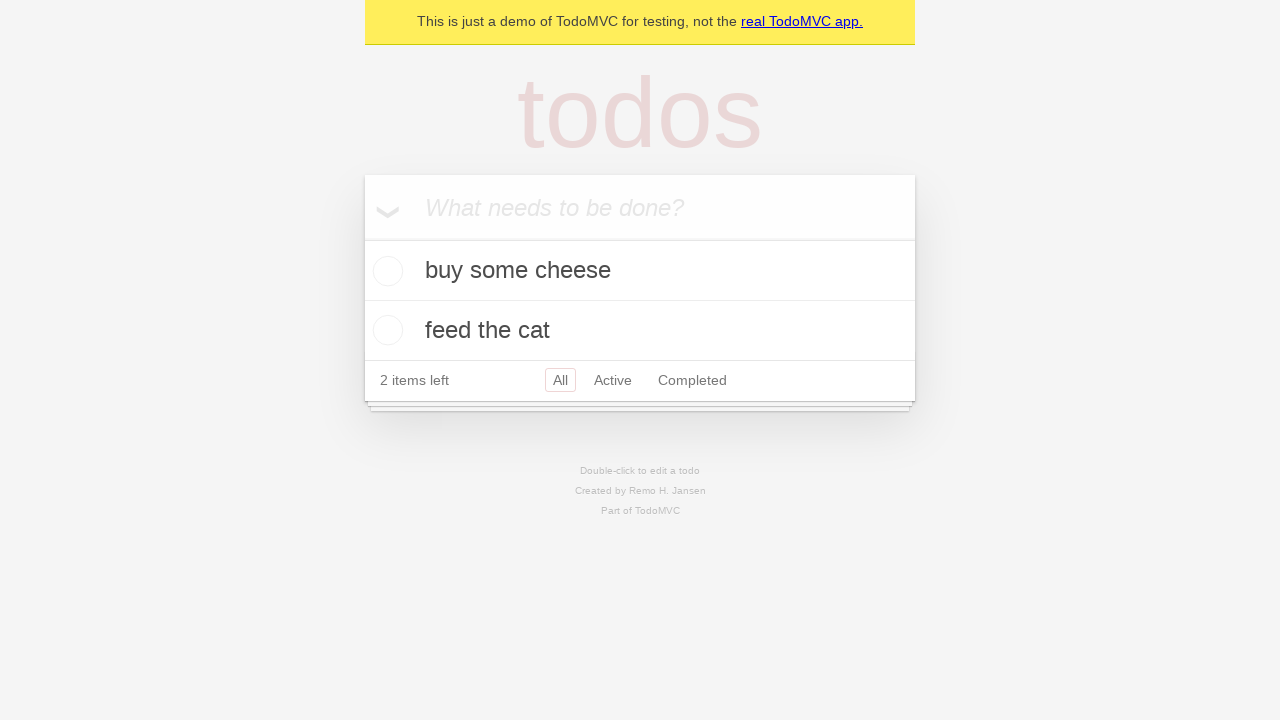

Filled todo input with 'book a doctors appointment' on internal:attr=[placeholder="What needs to be done?"i]
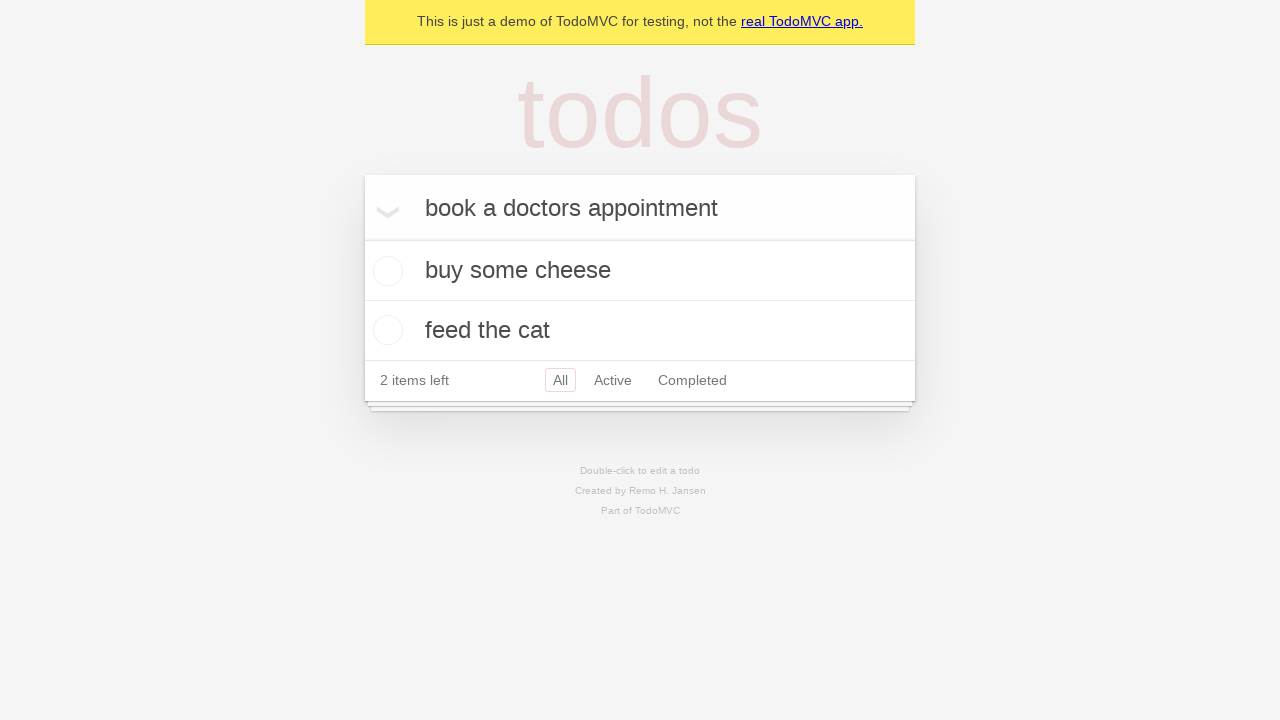

Pressed Enter to add third todo item on internal:attr=[placeholder="What needs to be done?"i]
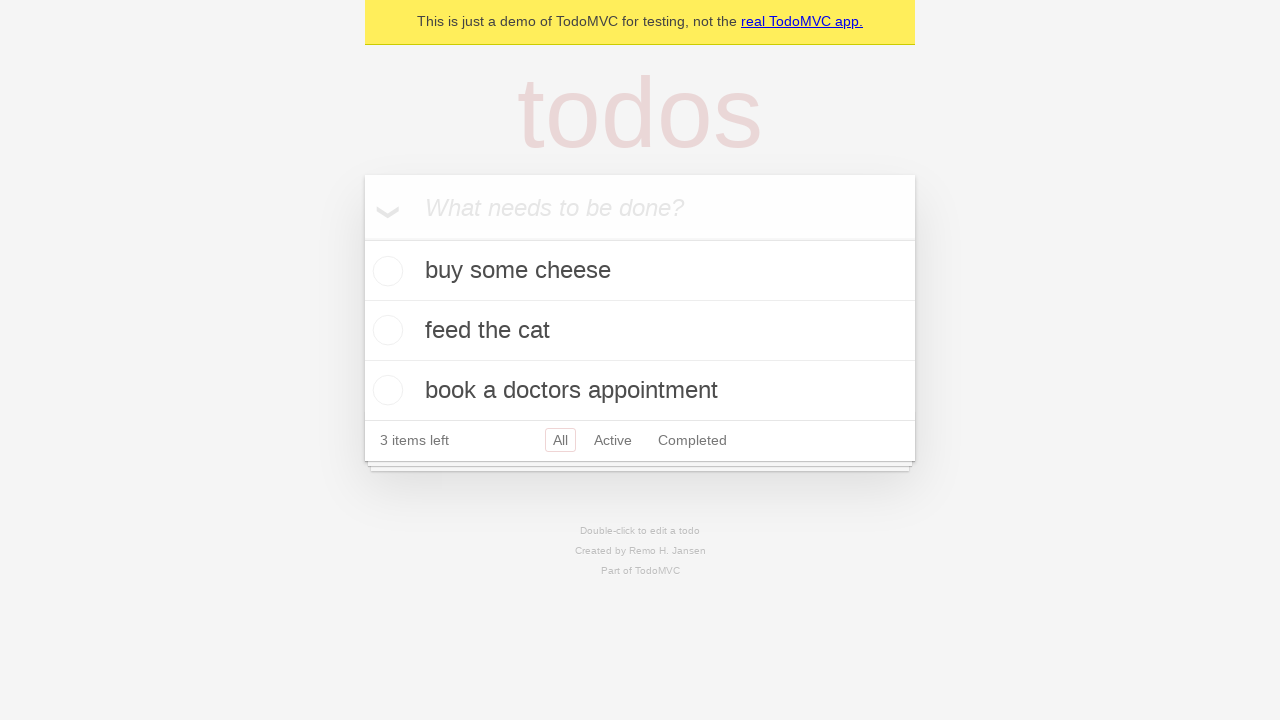

Checked the first todo item as completed at (385, 271) on .todo-list li .toggle >> nth=0
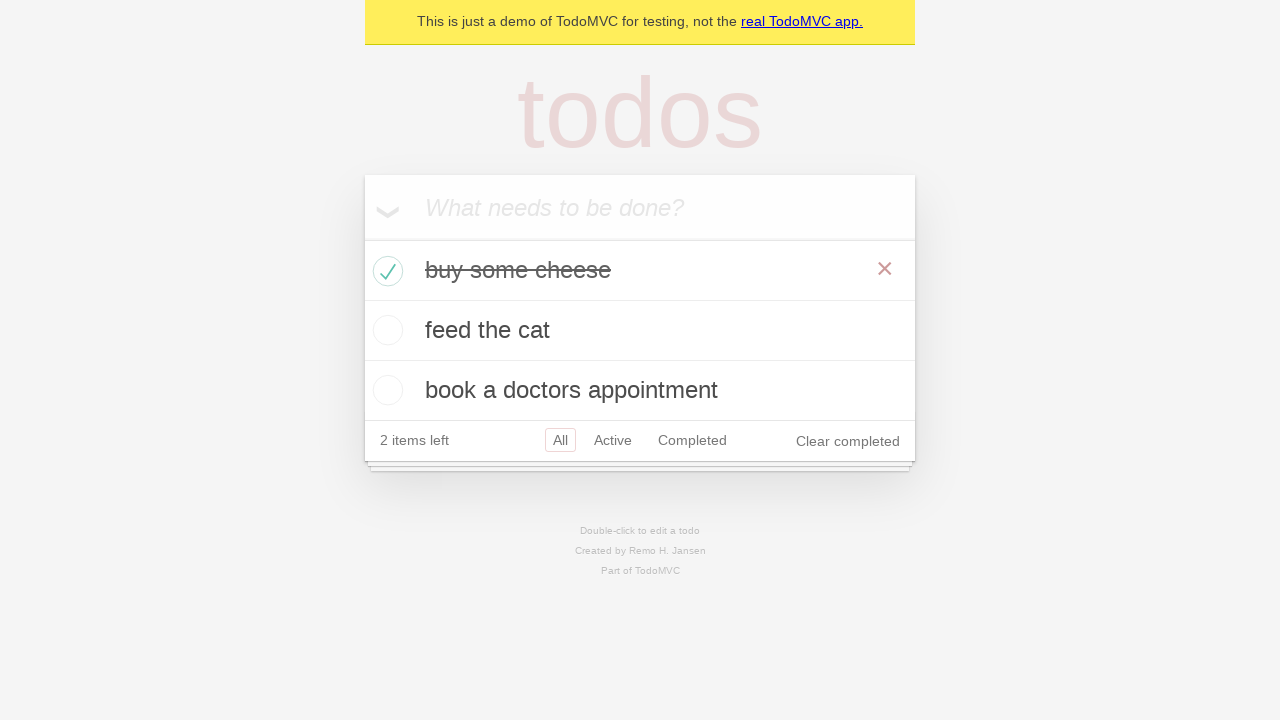

Clicked 'Clear completed' button to remove completed items at (848, 441) on internal:role=button[name="Clear completed"i]
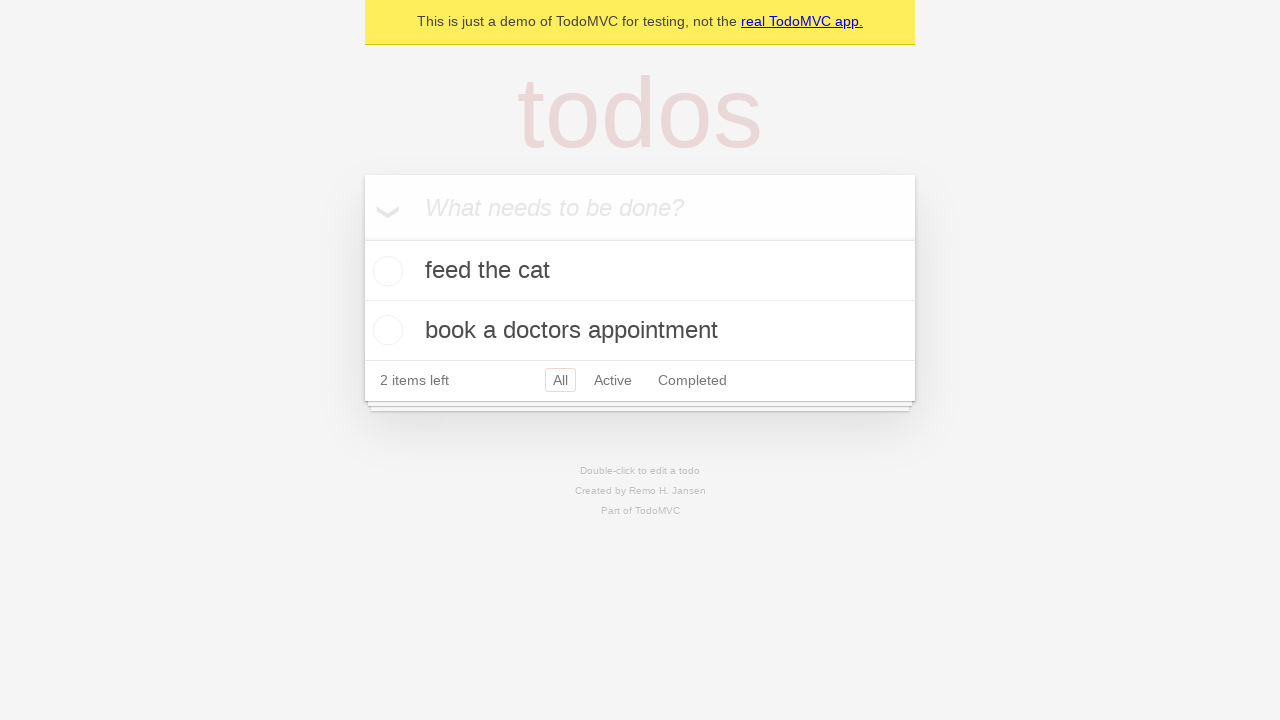

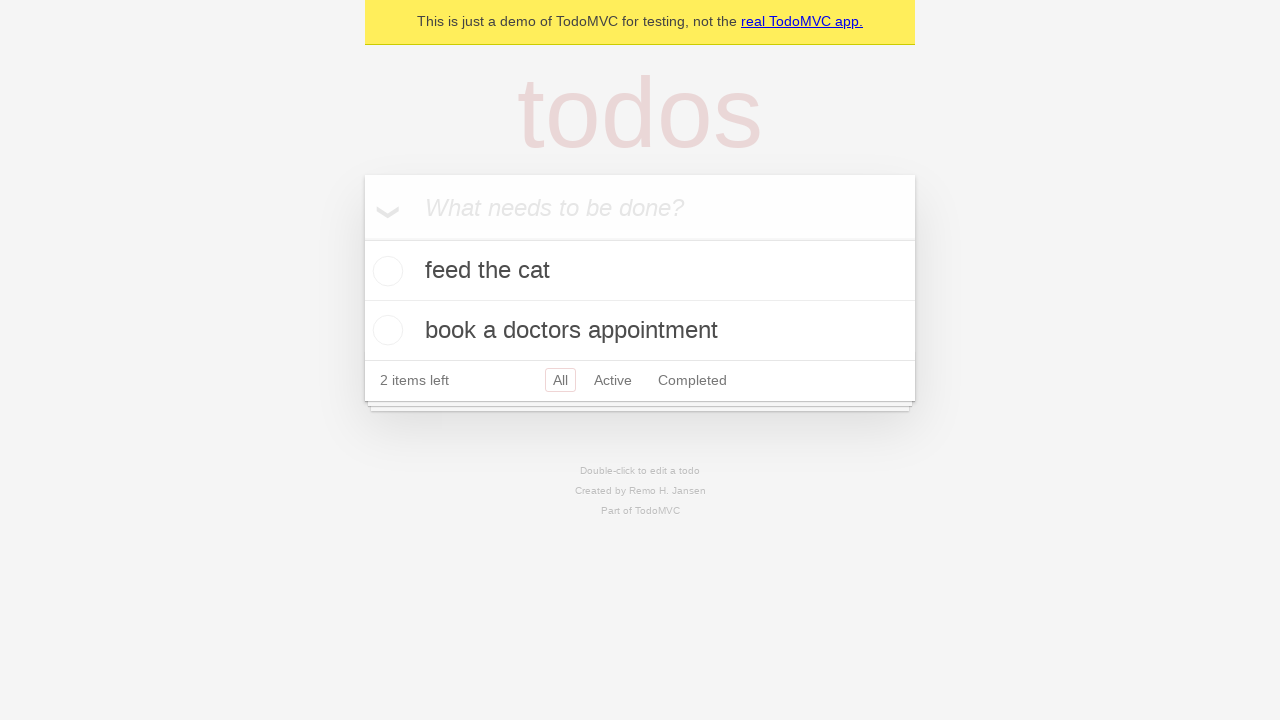